Tests multiple window handling by clicking a link that opens a new window

Starting URL: http://the-internet.herokuapp.com/windows

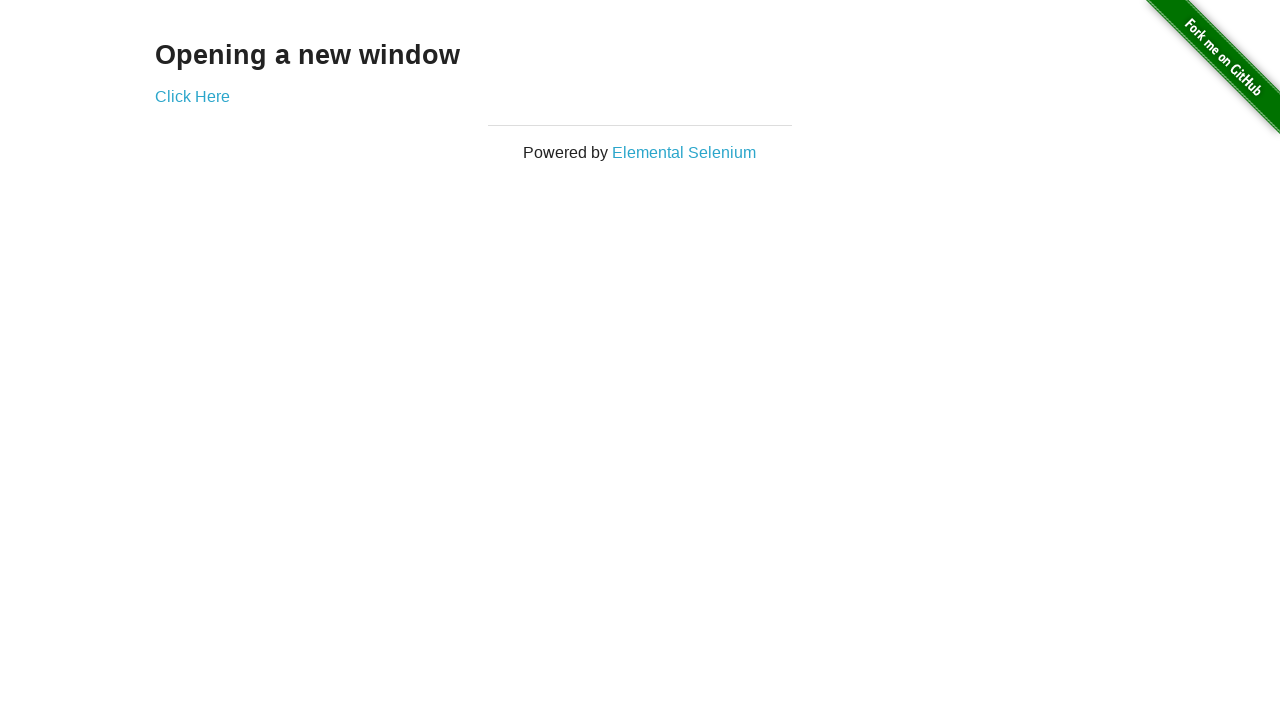

Clicked link to open new window at (192, 96) on xpath=//*[@id='content']/div/a
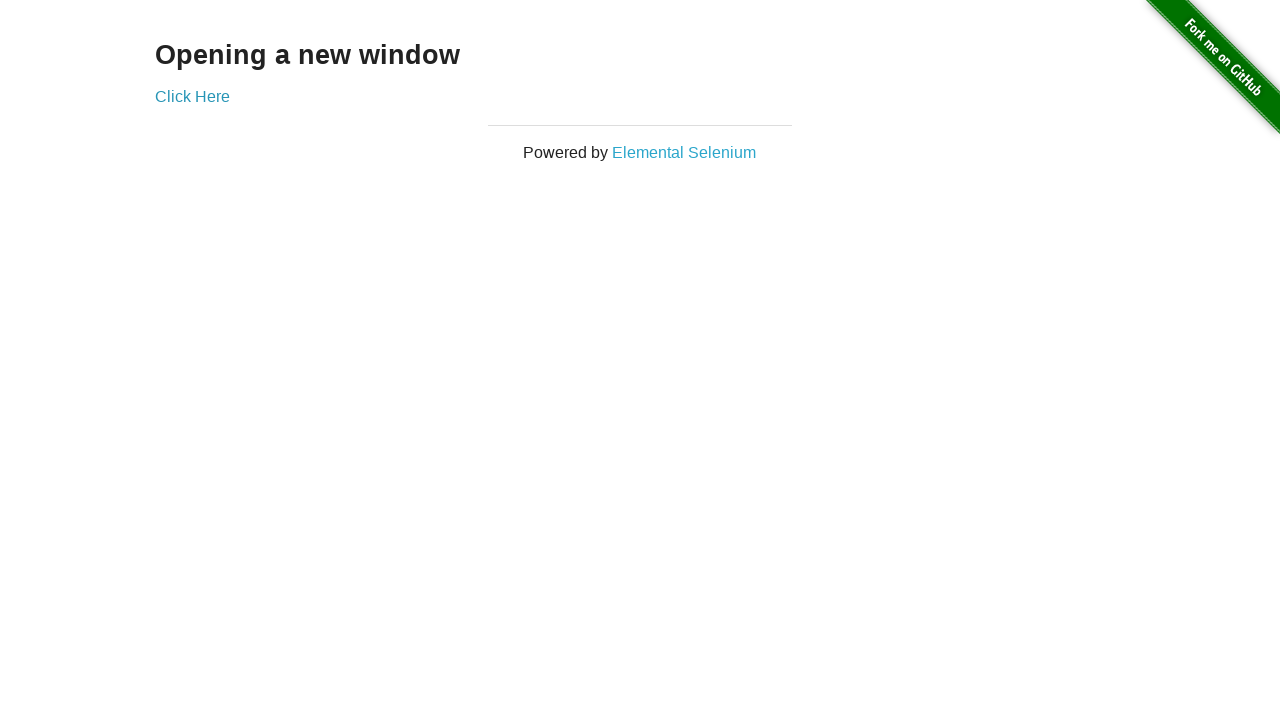

Waited for new window to open
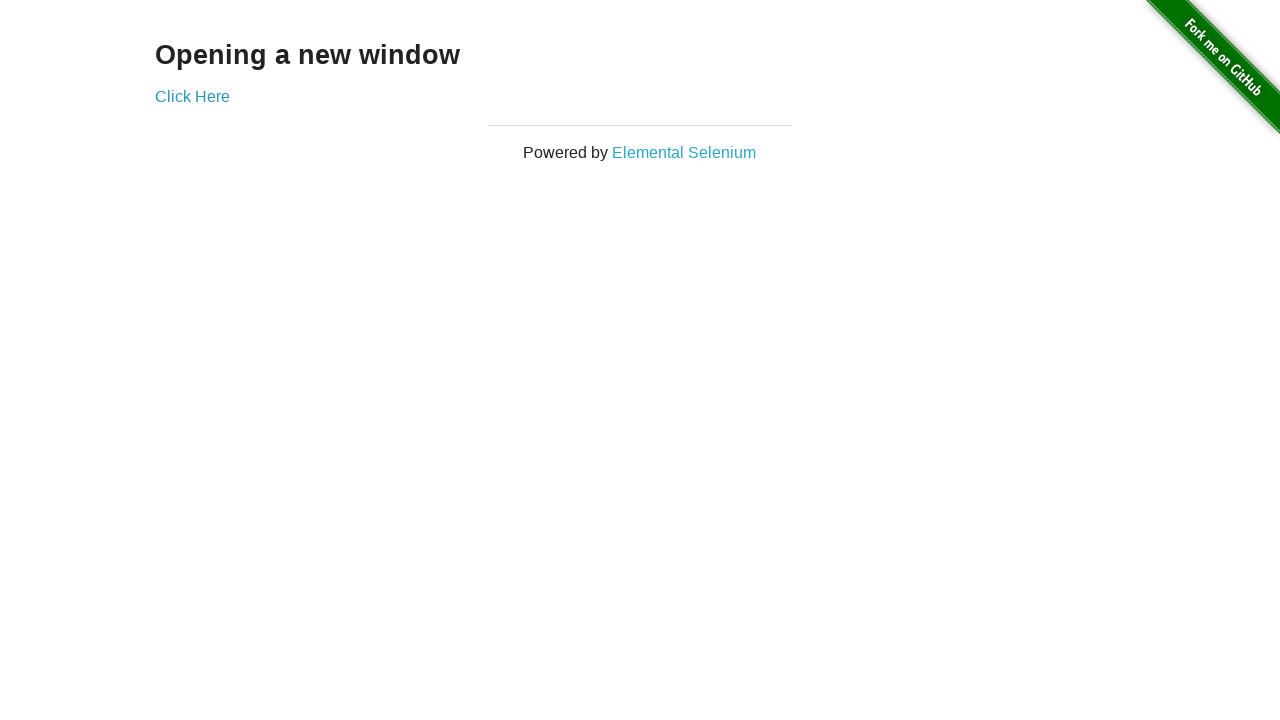

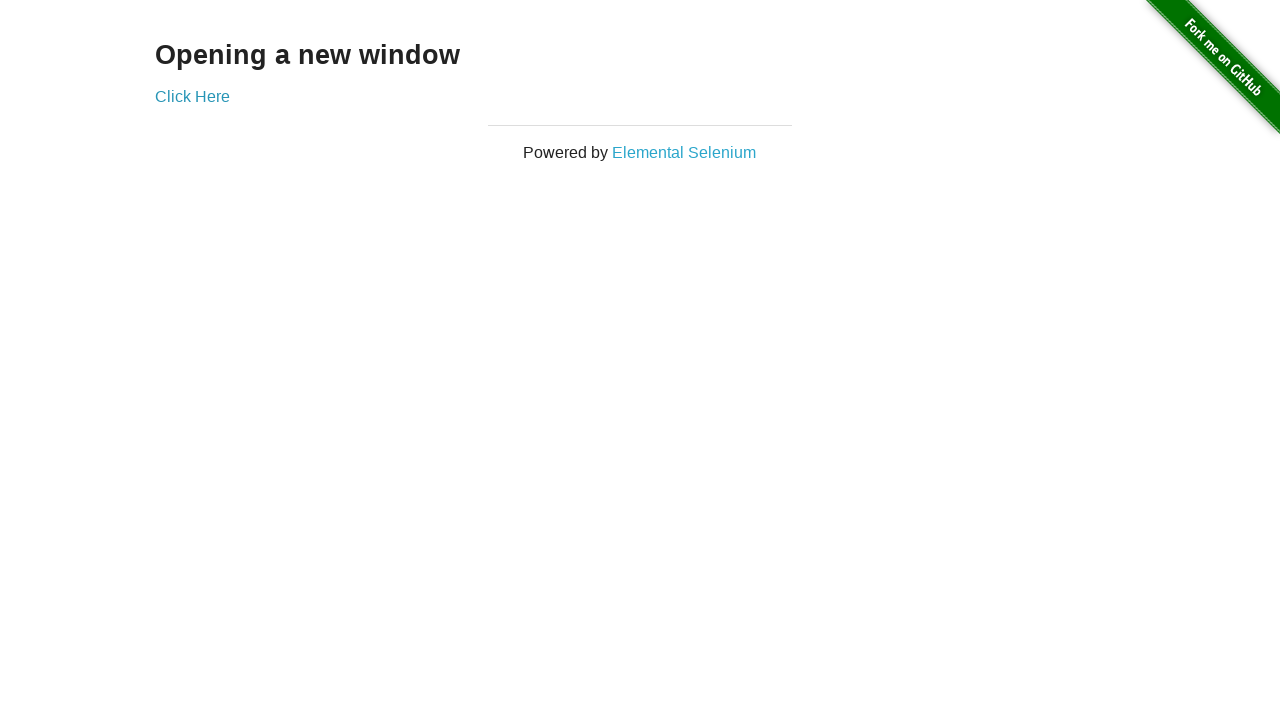